Tests that entered text is trimmed when editing a todo item

Starting URL: https://demo.playwright.dev/todomvc

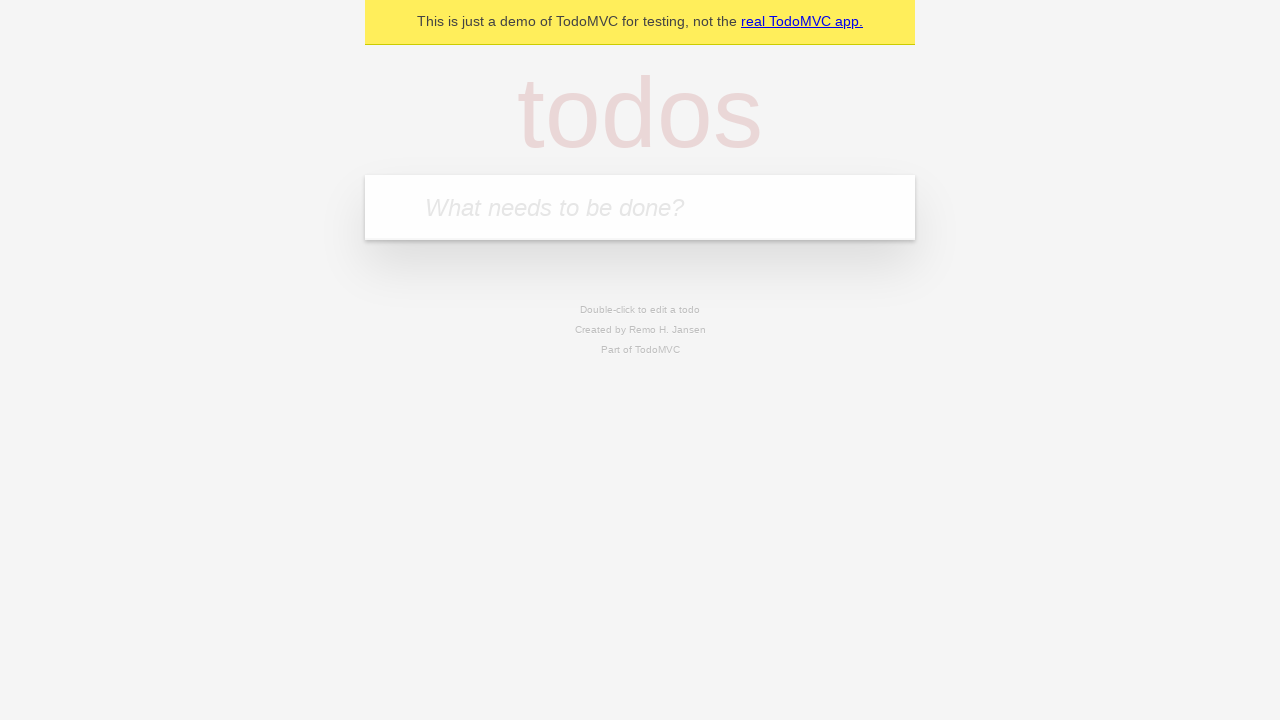

Filled first todo input with 'buy some cheese' on internal:attr=[placeholder="What needs to be done?"i]
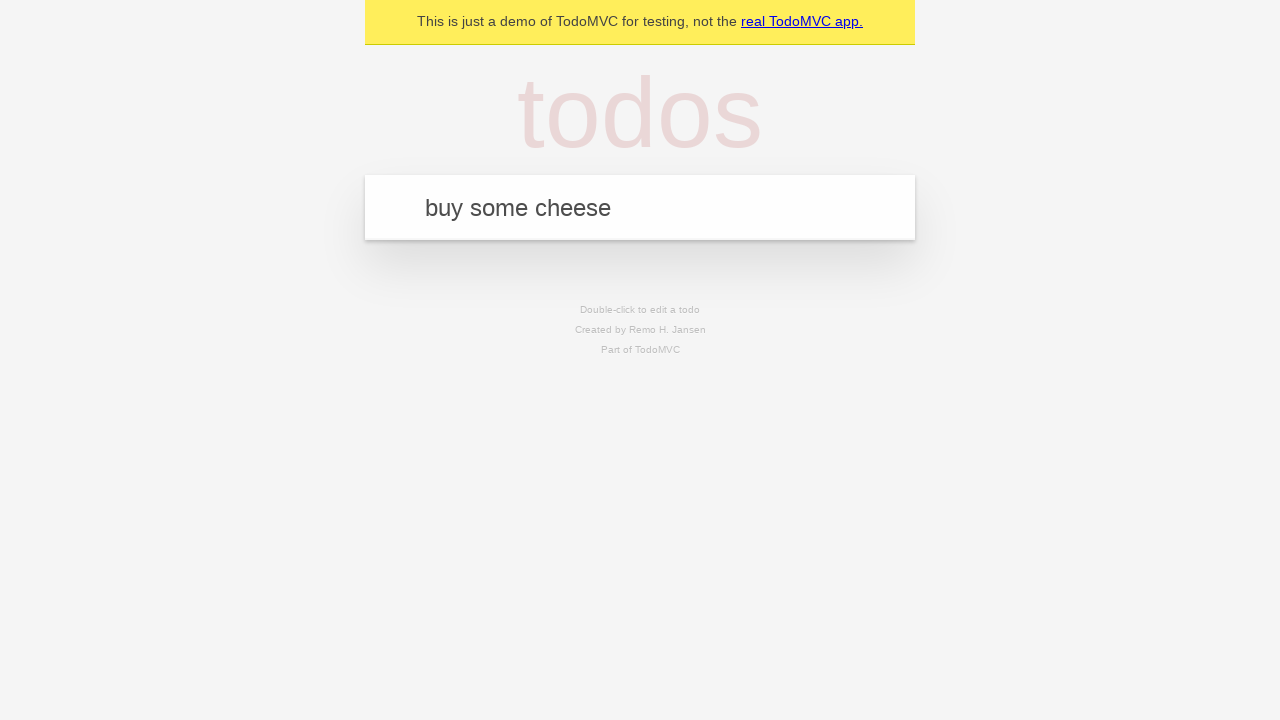

Pressed Enter to create first todo on internal:attr=[placeholder="What needs to be done?"i]
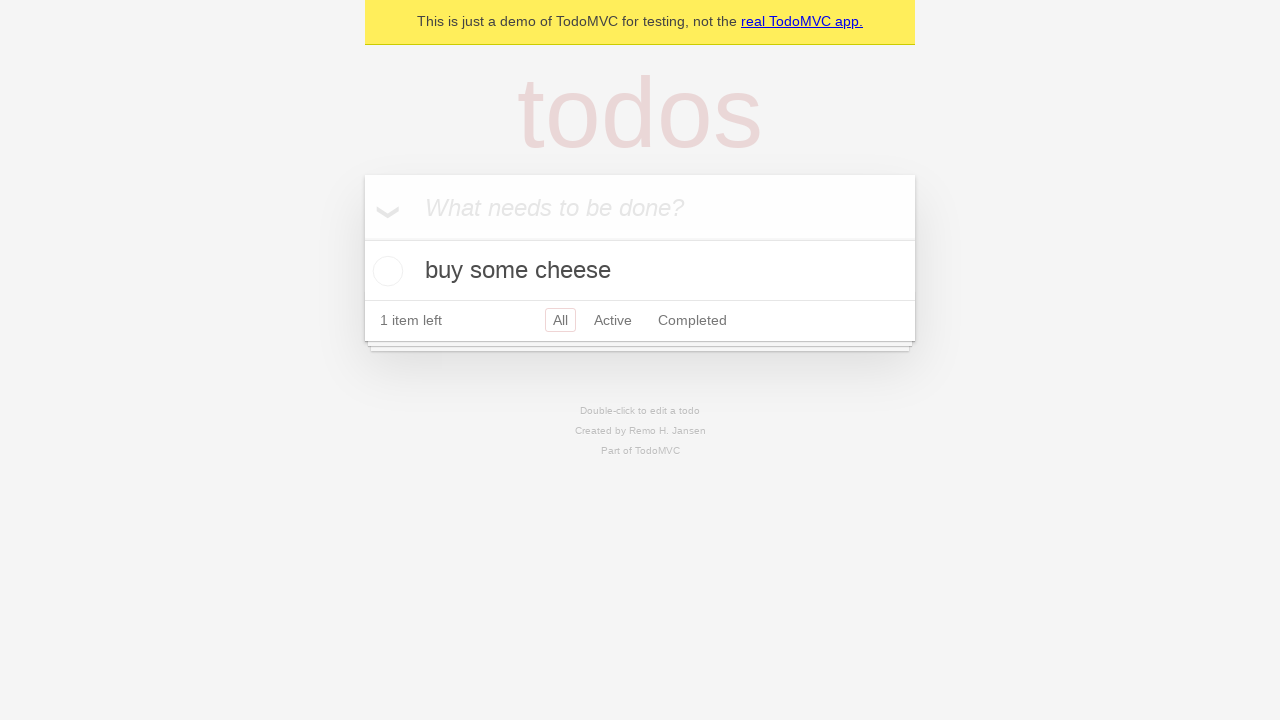

Filled second todo input with 'feed the cat' on internal:attr=[placeholder="What needs to be done?"i]
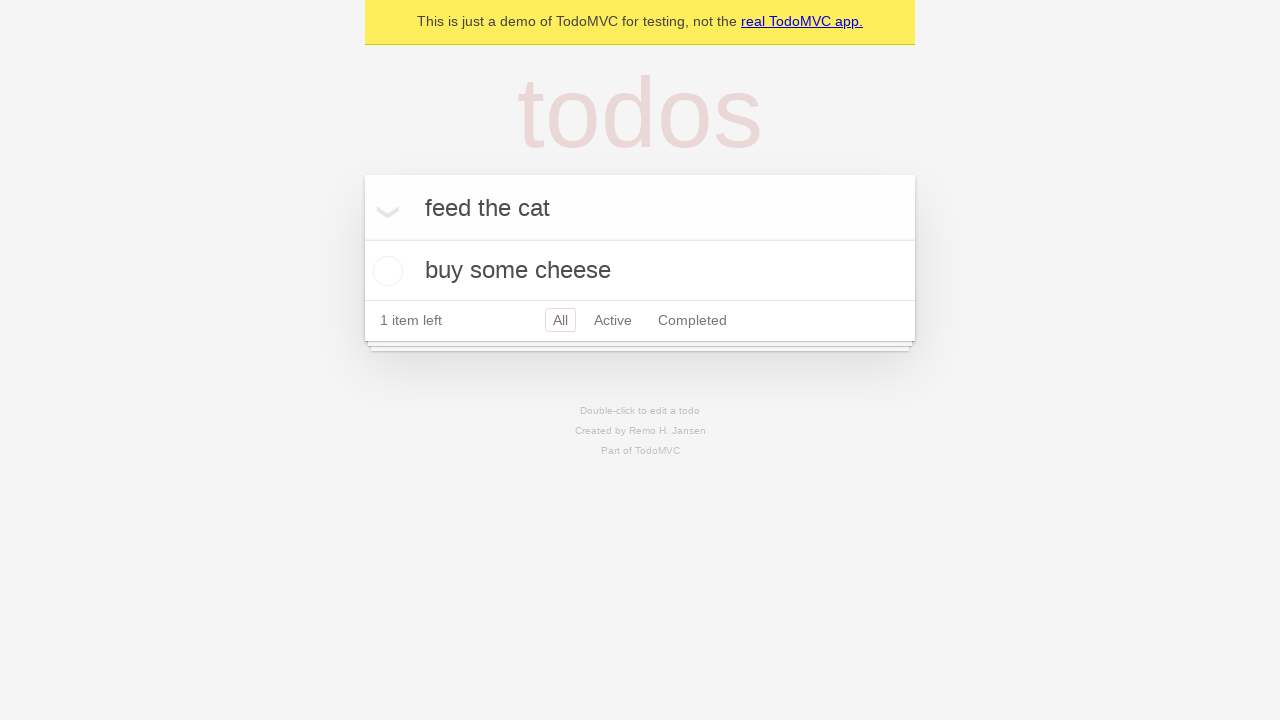

Pressed Enter to create second todo on internal:attr=[placeholder="What needs to be done?"i]
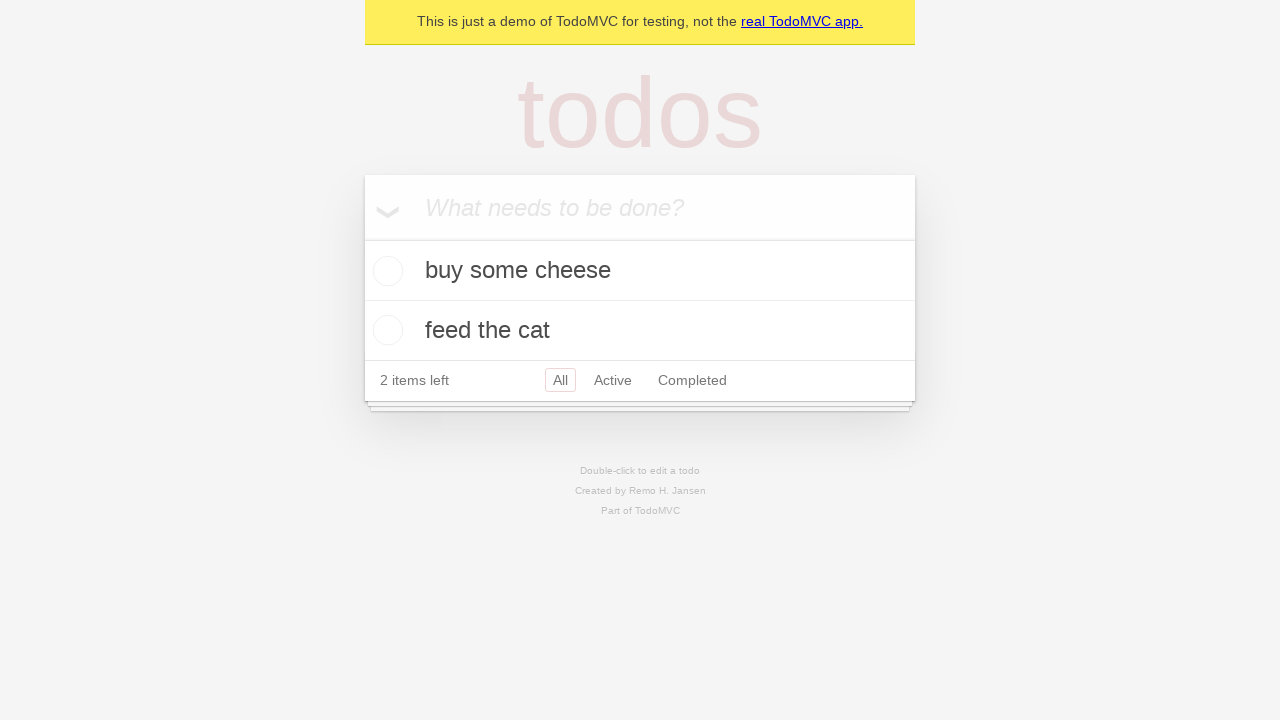

Filled third todo input with 'book a doctors appointment' on internal:attr=[placeholder="What needs to be done?"i]
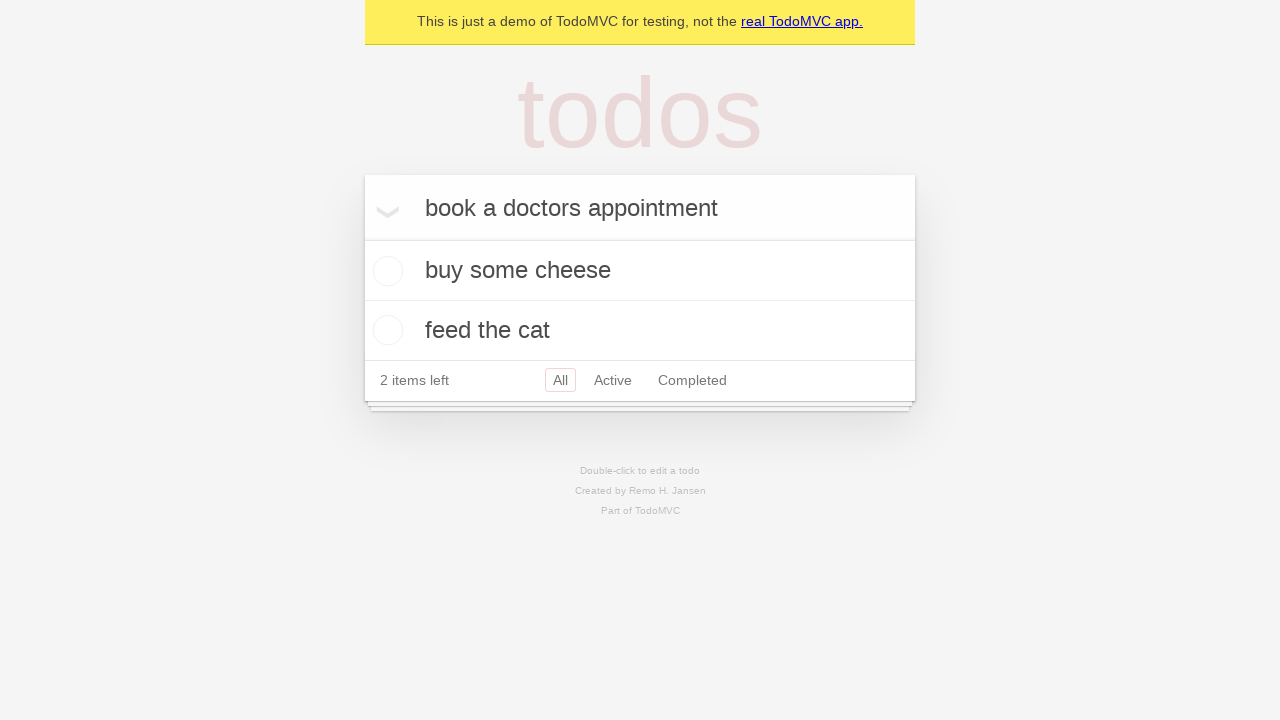

Pressed Enter to create third todo on internal:attr=[placeholder="What needs to be done?"i]
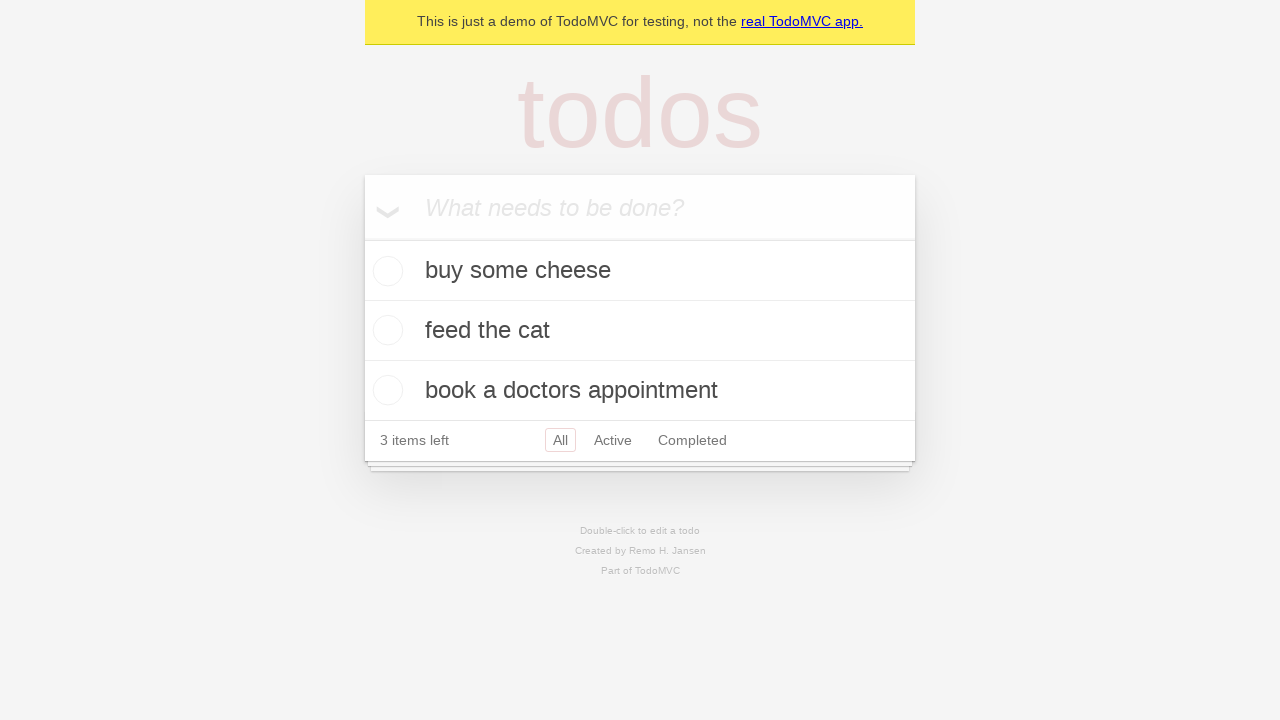

All three todos loaded and visible
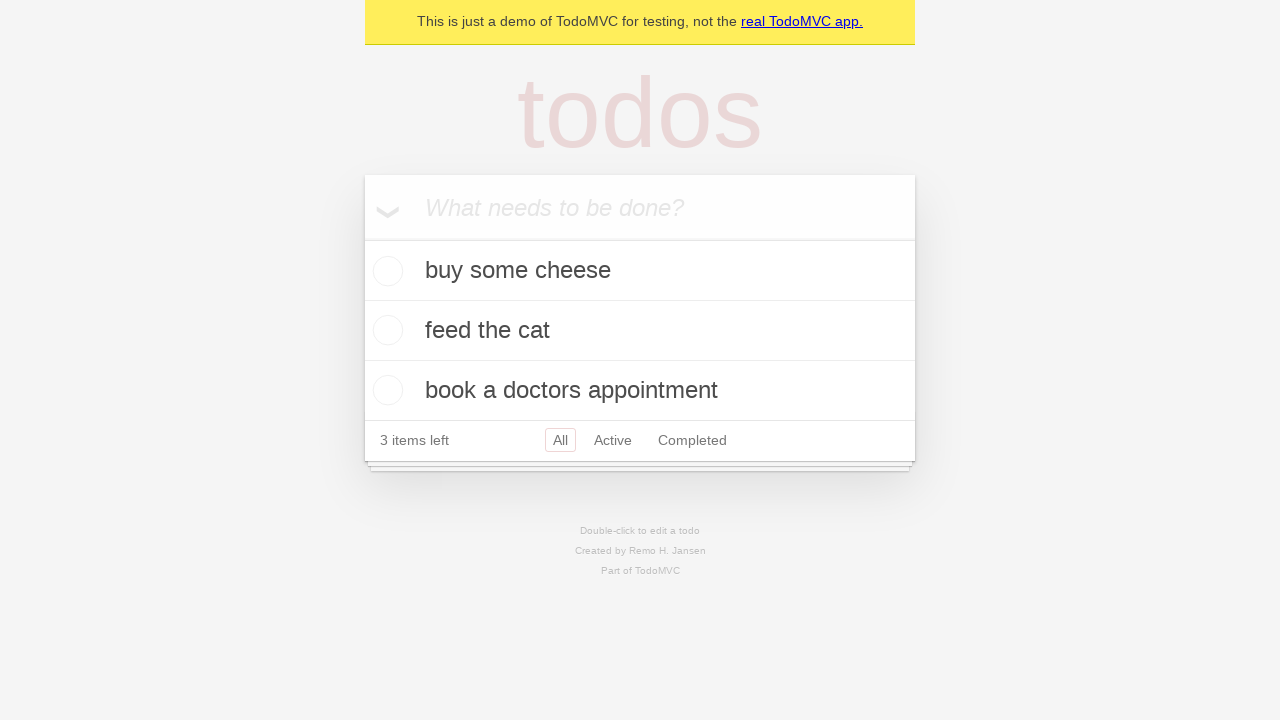

Double-clicked second todo item to enter edit mode at (640, 331) on internal:testid=[data-testid="todo-item"s] >> nth=1
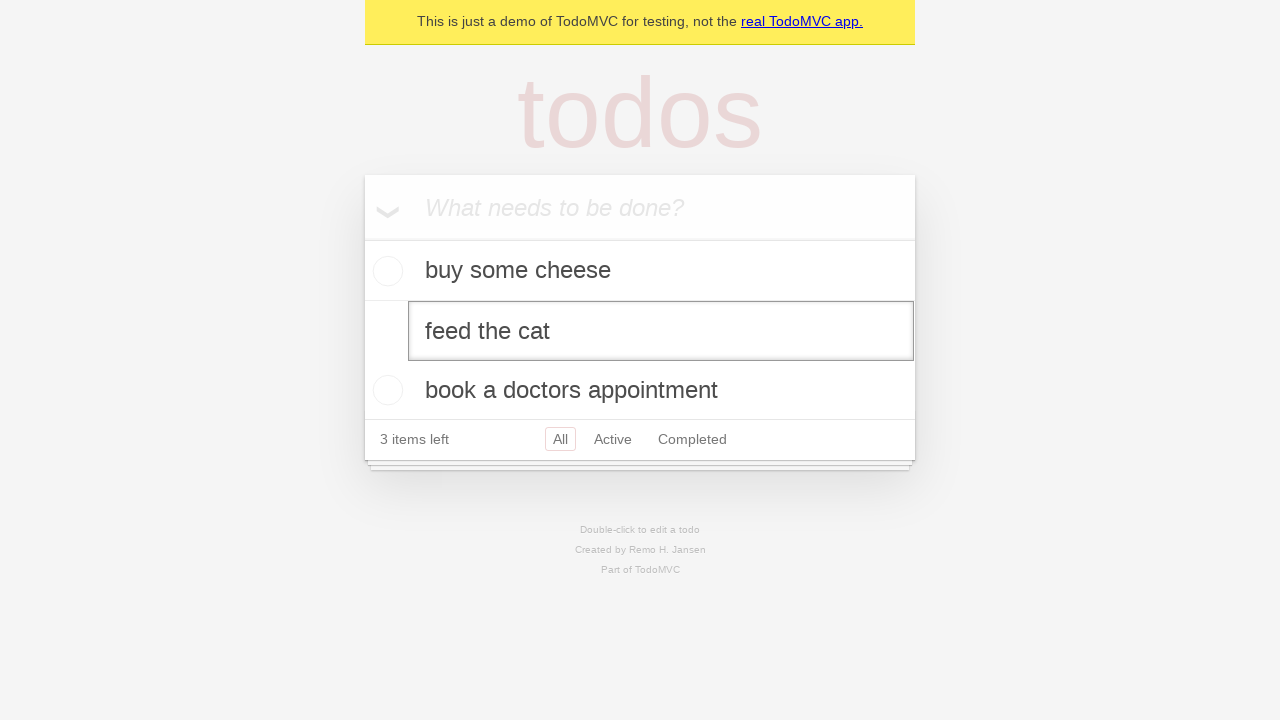

Filled edit input with text surrounded by whitespace: '    buy some sausages    ' on internal:testid=[data-testid="todo-item"s] >> nth=1 >> internal:role=textbox[nam
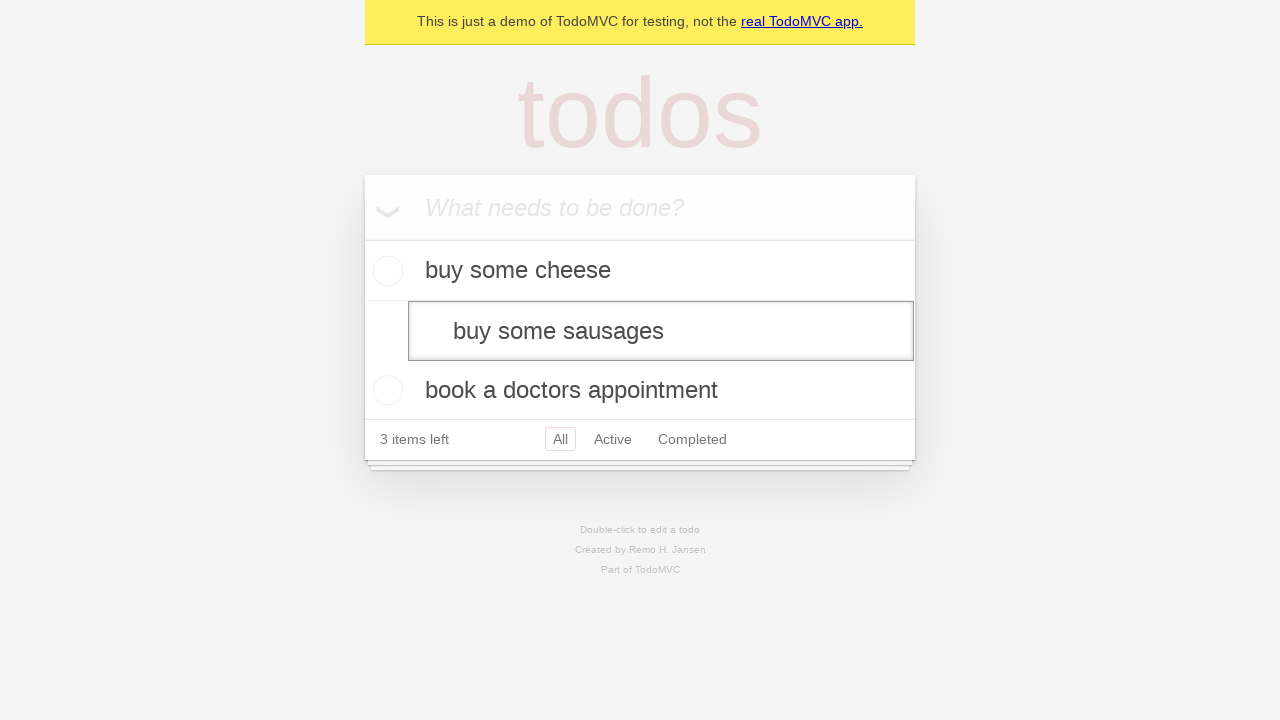

Pressed Enter to save edited todo - text should be trimmed on internal:testid=[data-testid="todo-item"s] >> nth=1 >> internal:role=textbox[nam
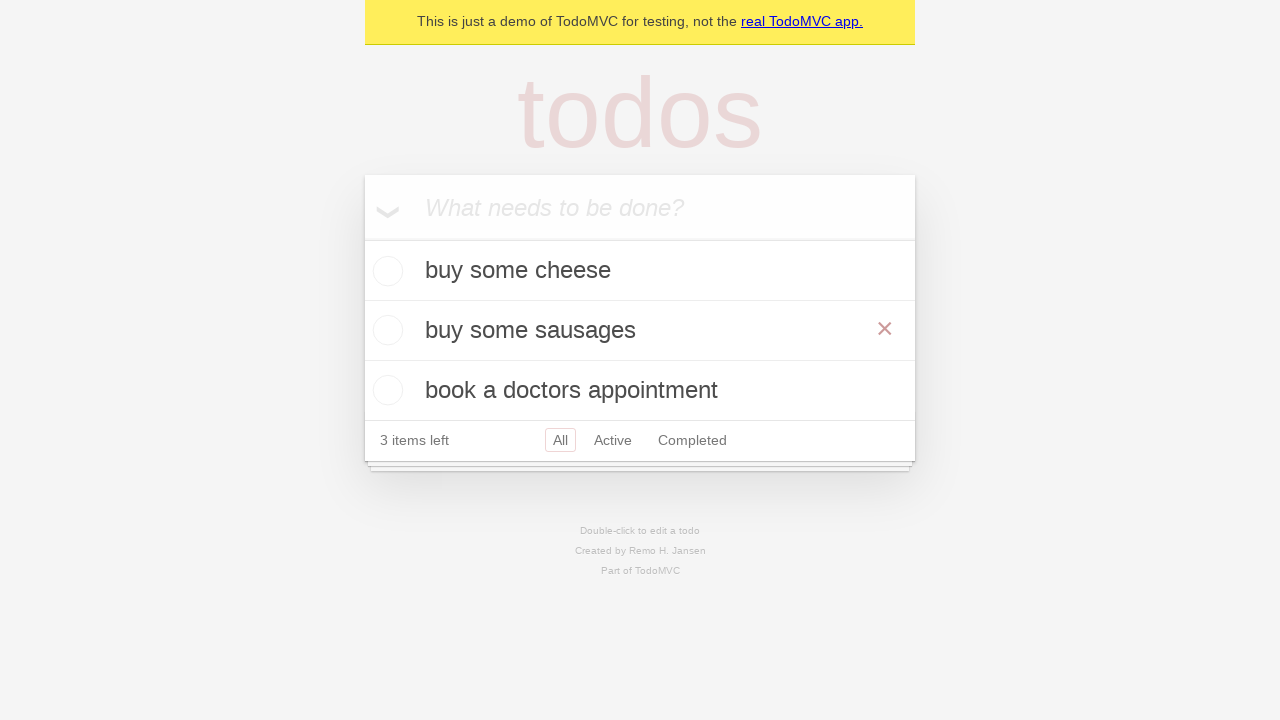

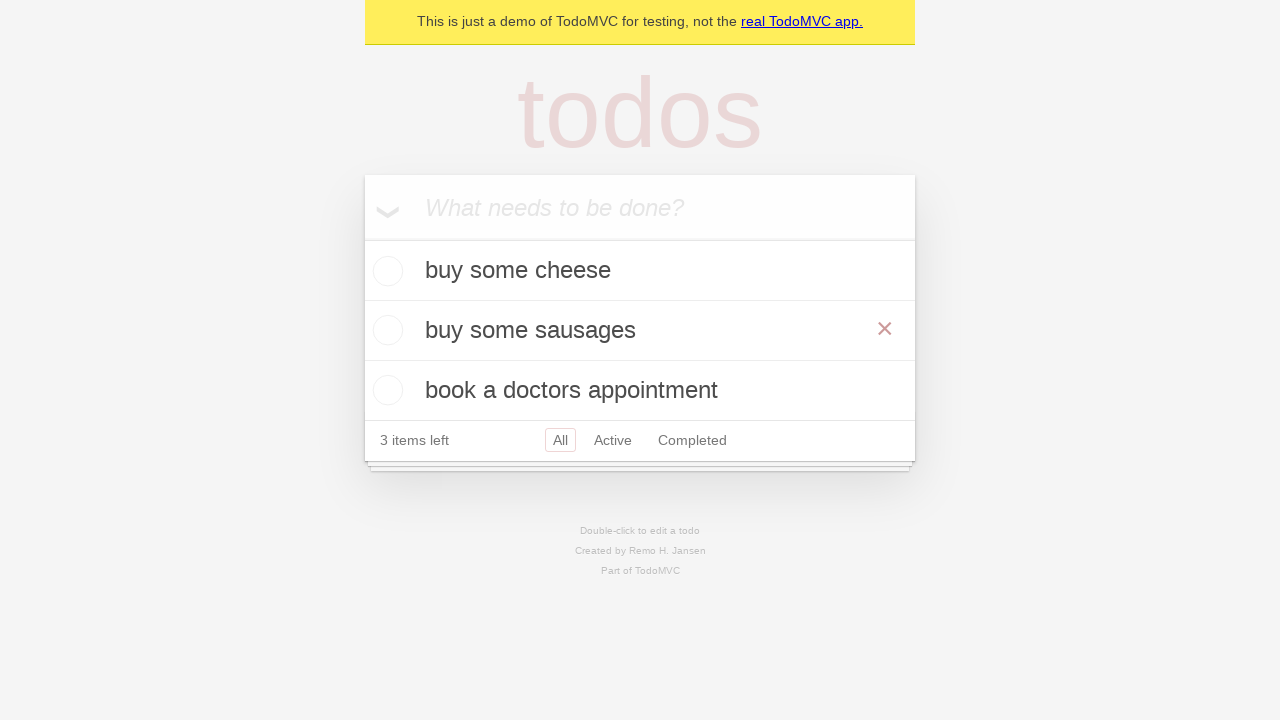